Tests e-commerce functionality by searching for products, adding a specific item to cart, and proceeding through the checkout process

Starting URL: https://rahulshettyacademy.com/seleniumPractise/#/

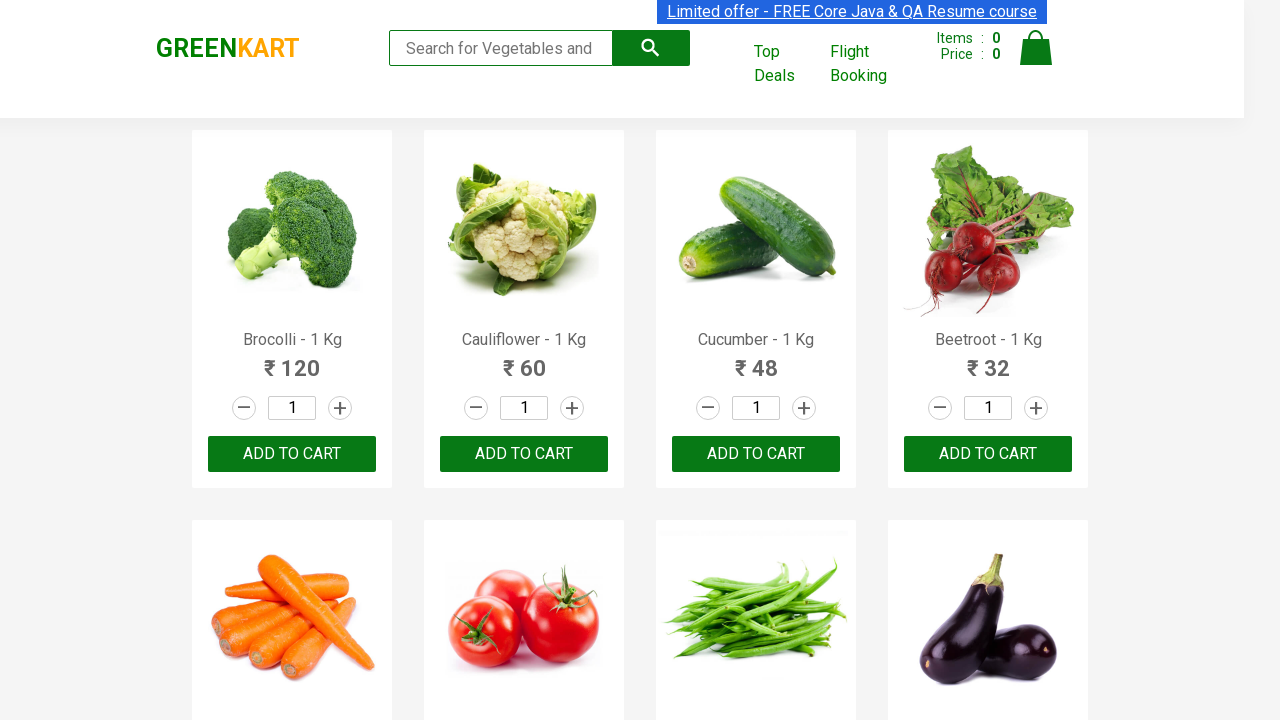

Filled search field with 'ca' to search for products on .search-keyword
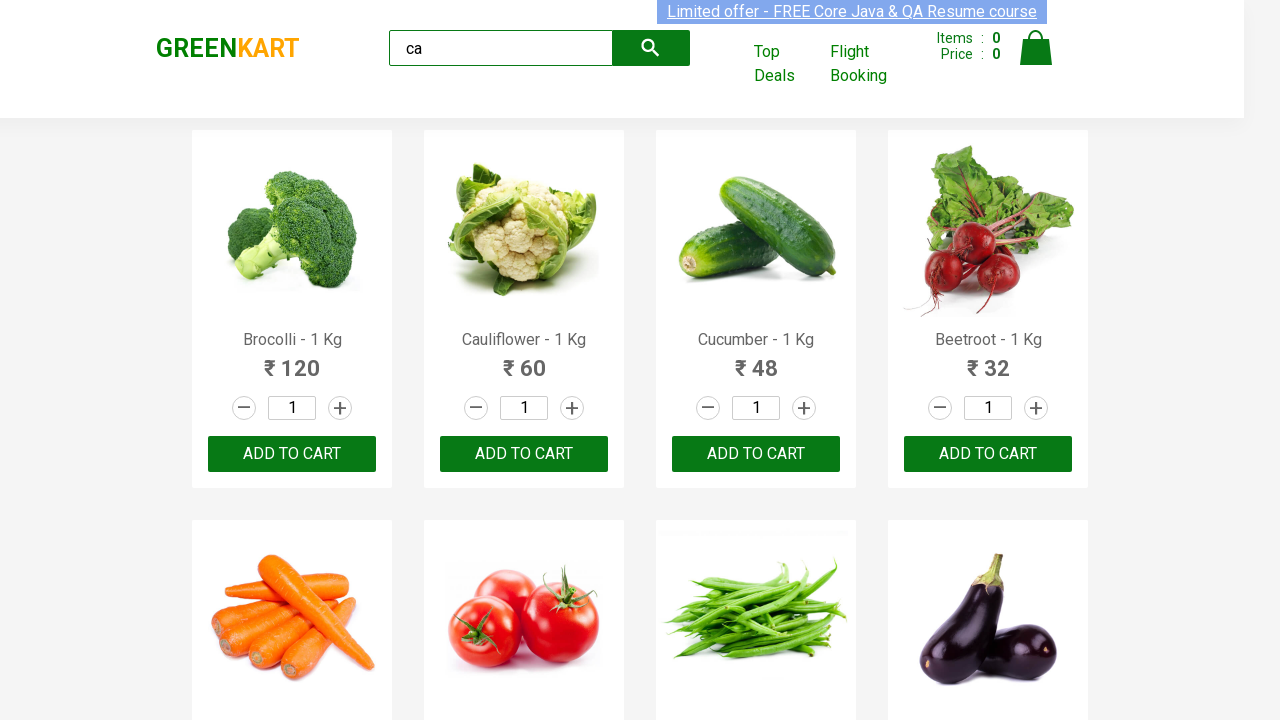

Waited 2 seconds for products to load
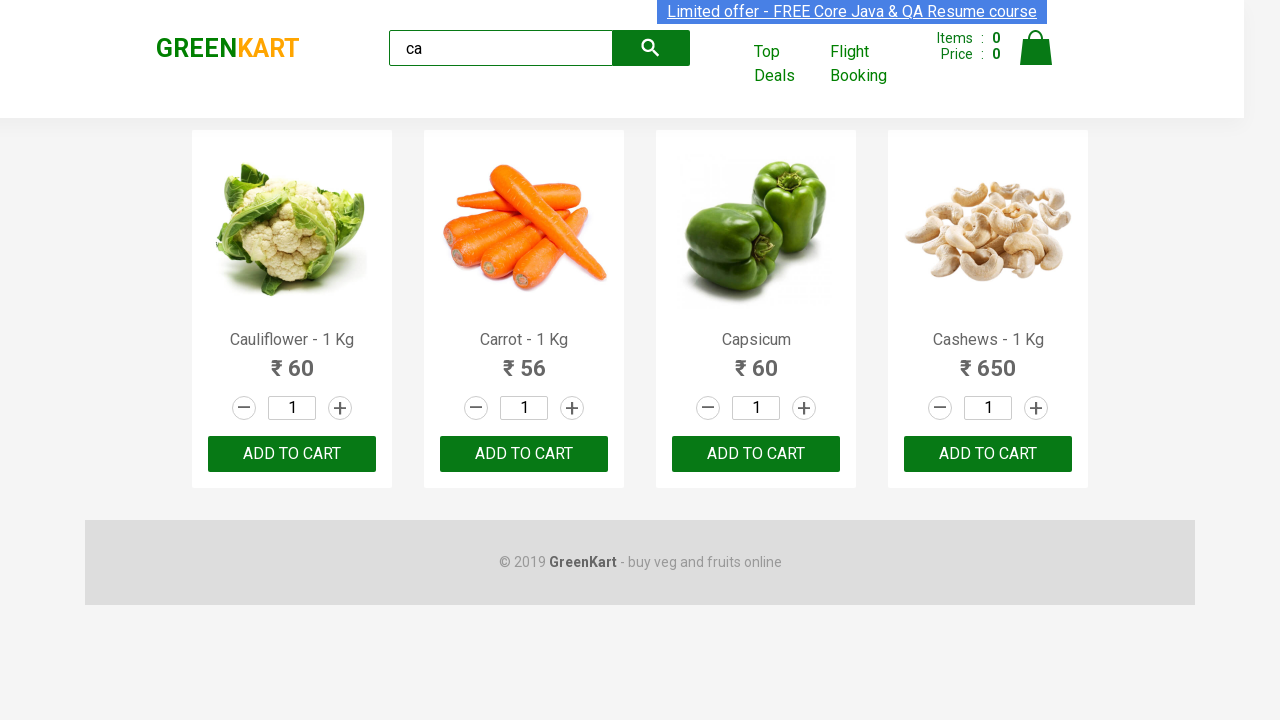

Located all product elements on the page
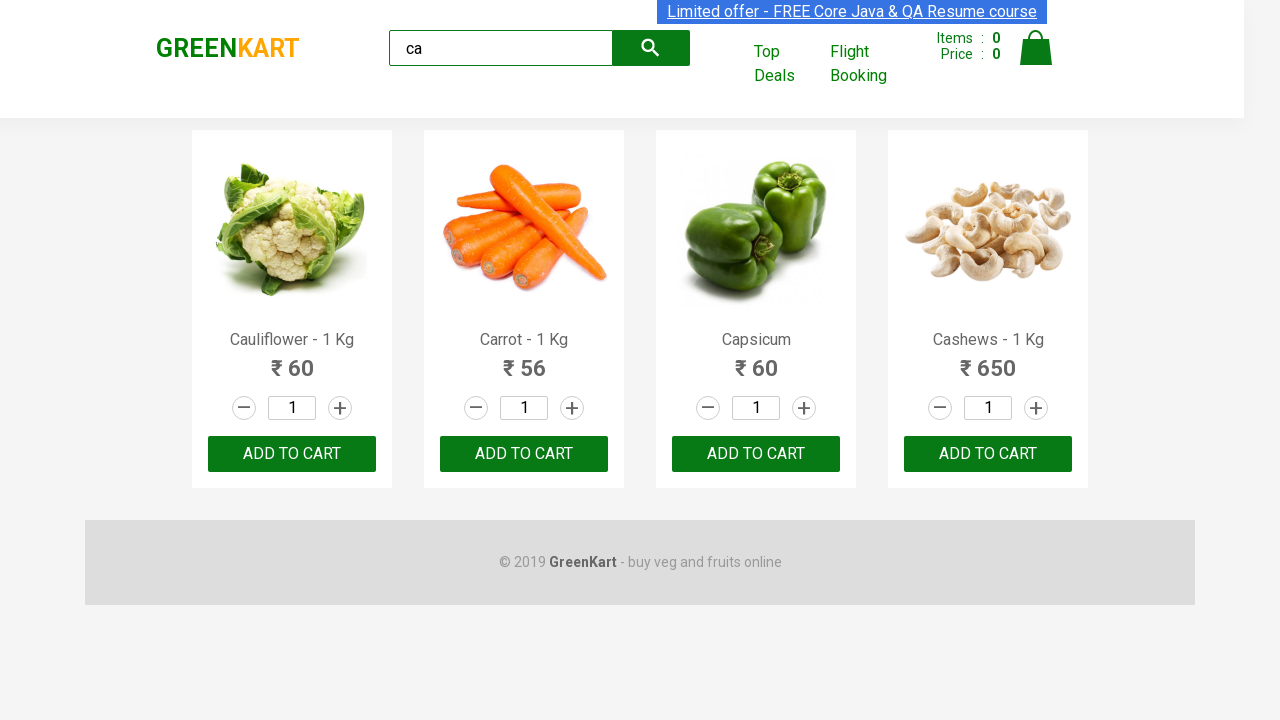

Retrieved product name: Cauliflower - 1 Kg
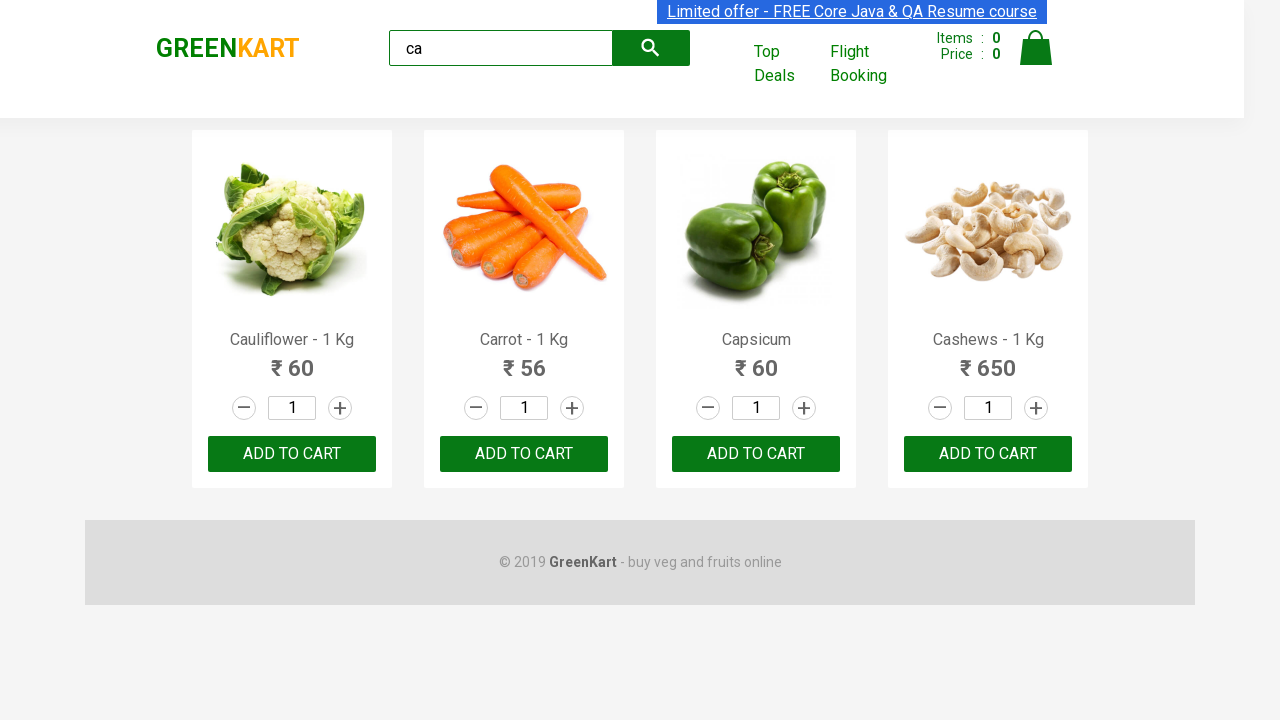

Retrieved product name: Carrot - 1 Kg
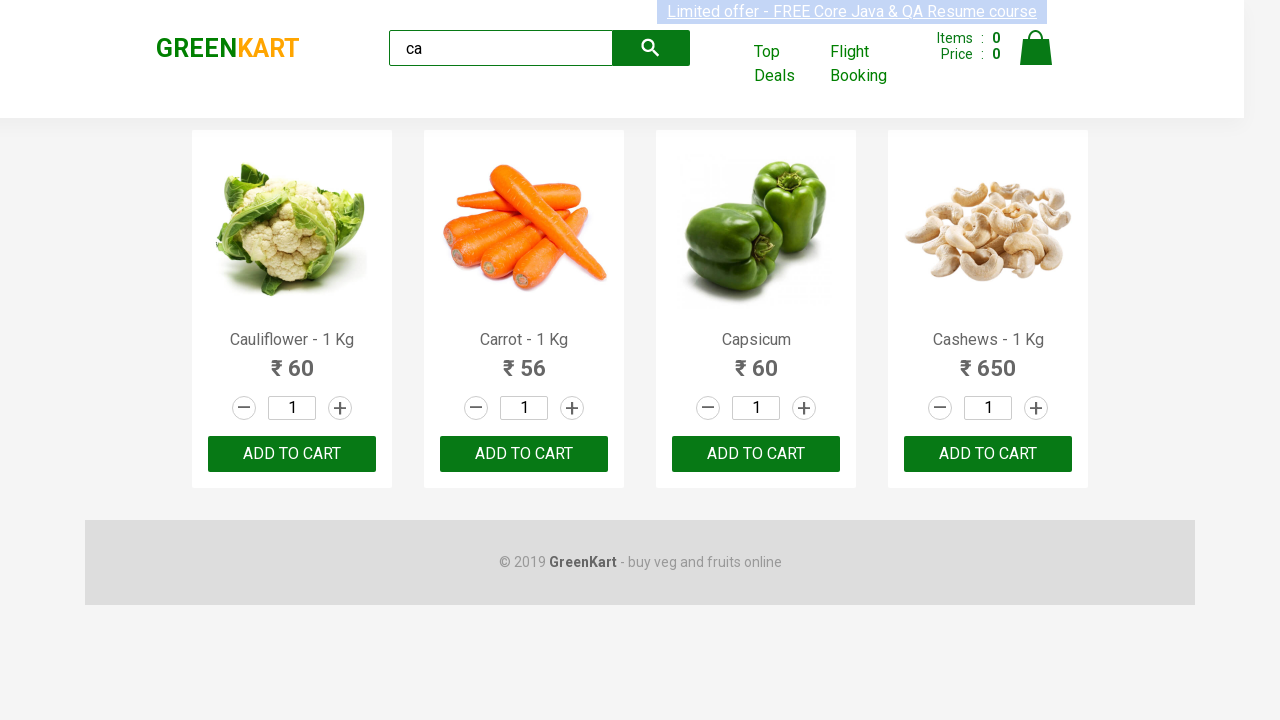

Clicked 'Add to cart' button for Carrot product at (524, 454) on .products .product >> nth=1 >> button
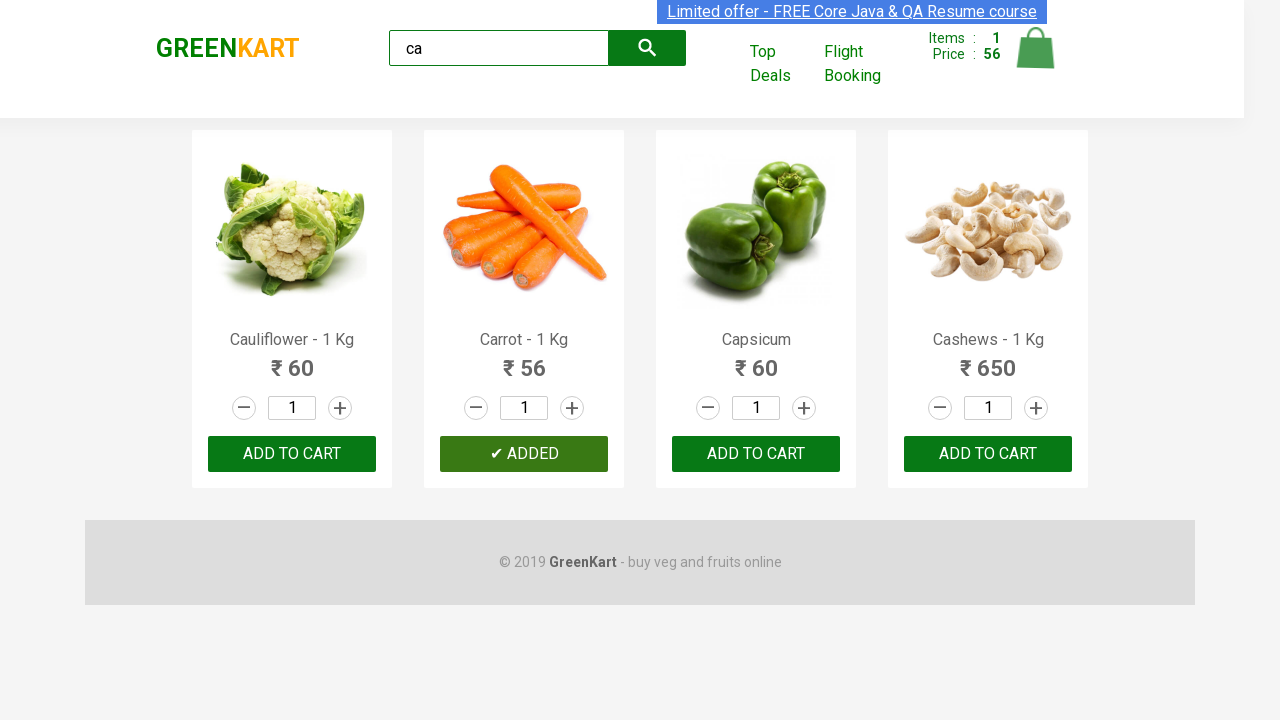

Clicked on cart icon to open shopping cart at (1036, 48) on .cart-icon > img
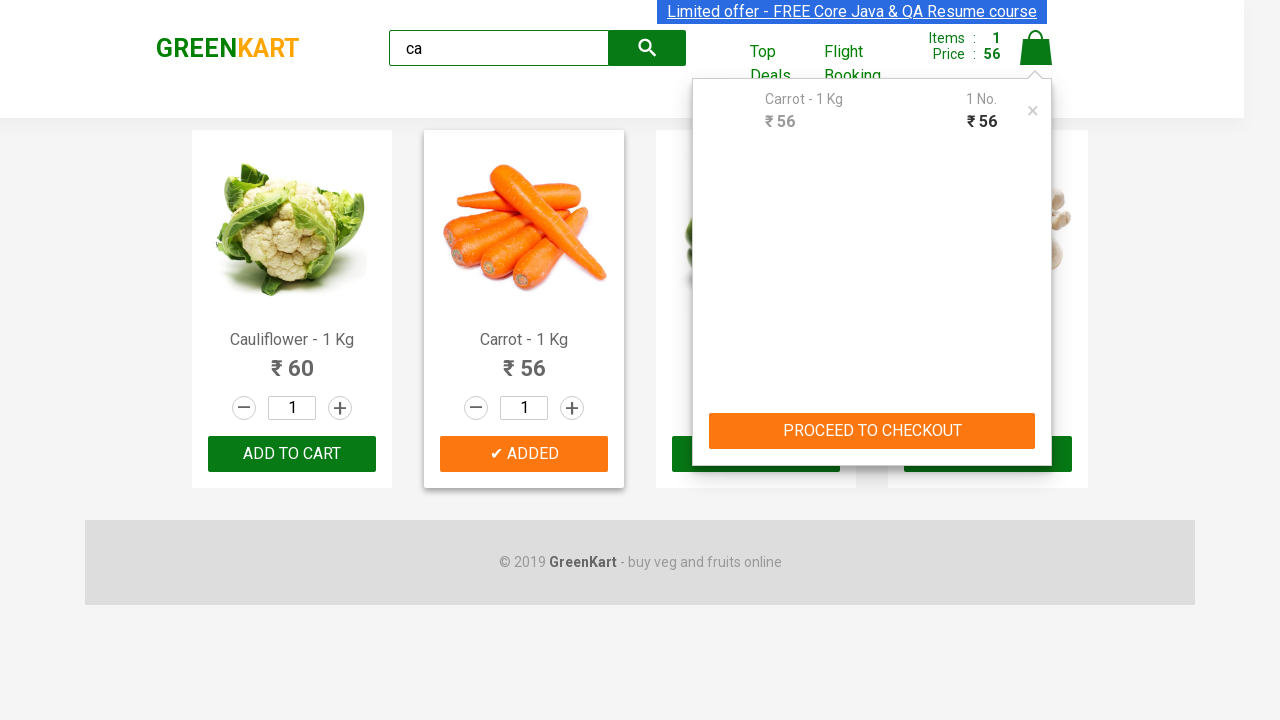

Clicked 'PROCEED TO CHECKOUT' button to proceed with checkout at (872, 431) on text=PROCEED TO CHECKOUT
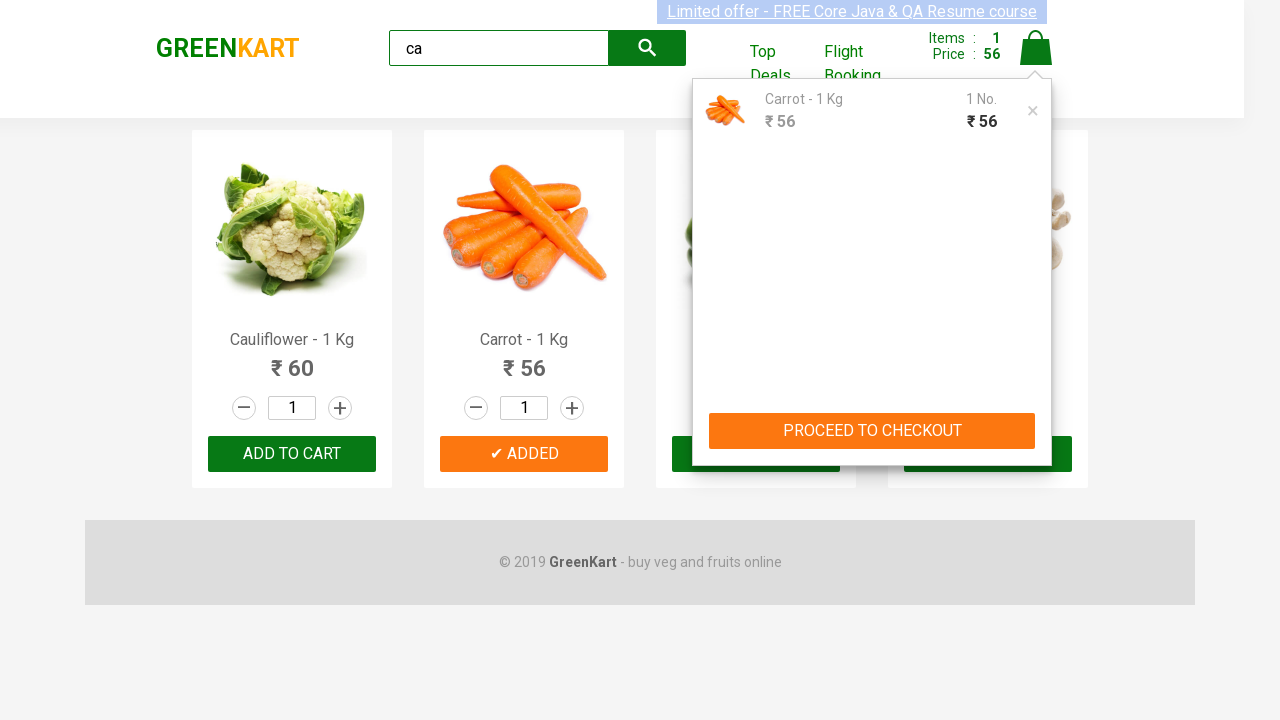

Clicked 'Place Order' button to complete the purchase at (1036, 420) on text=Place Order
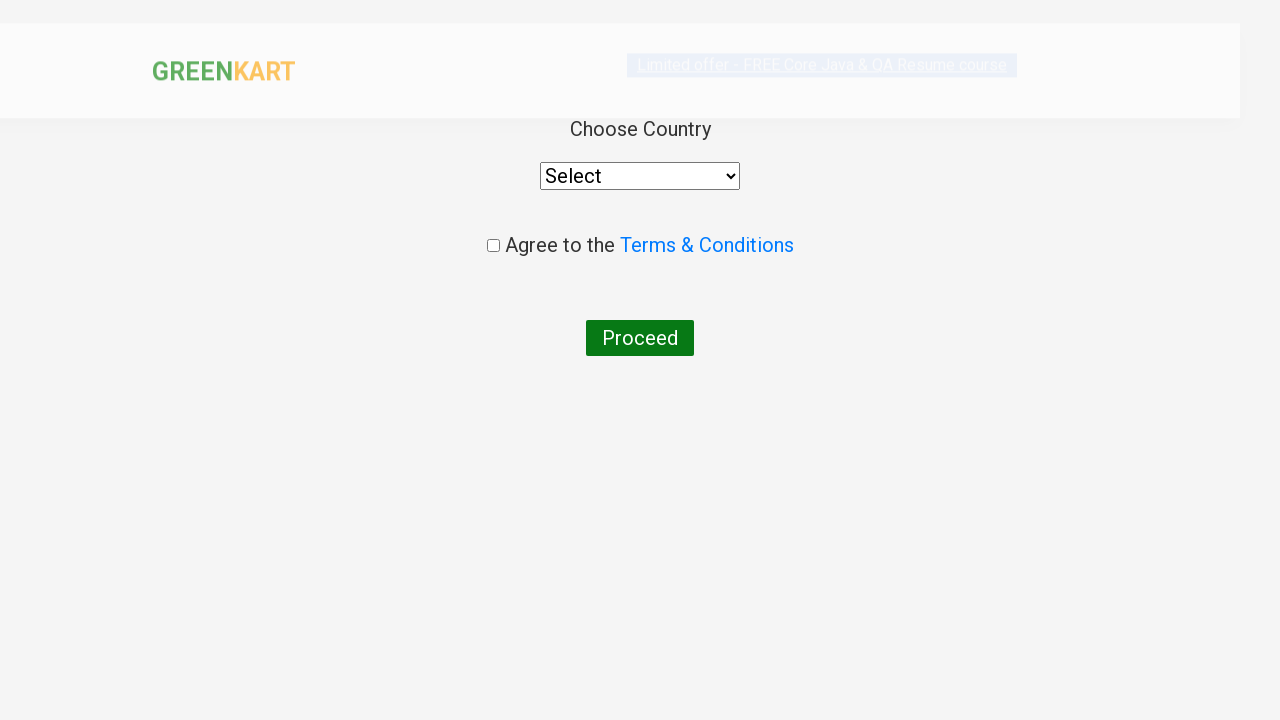

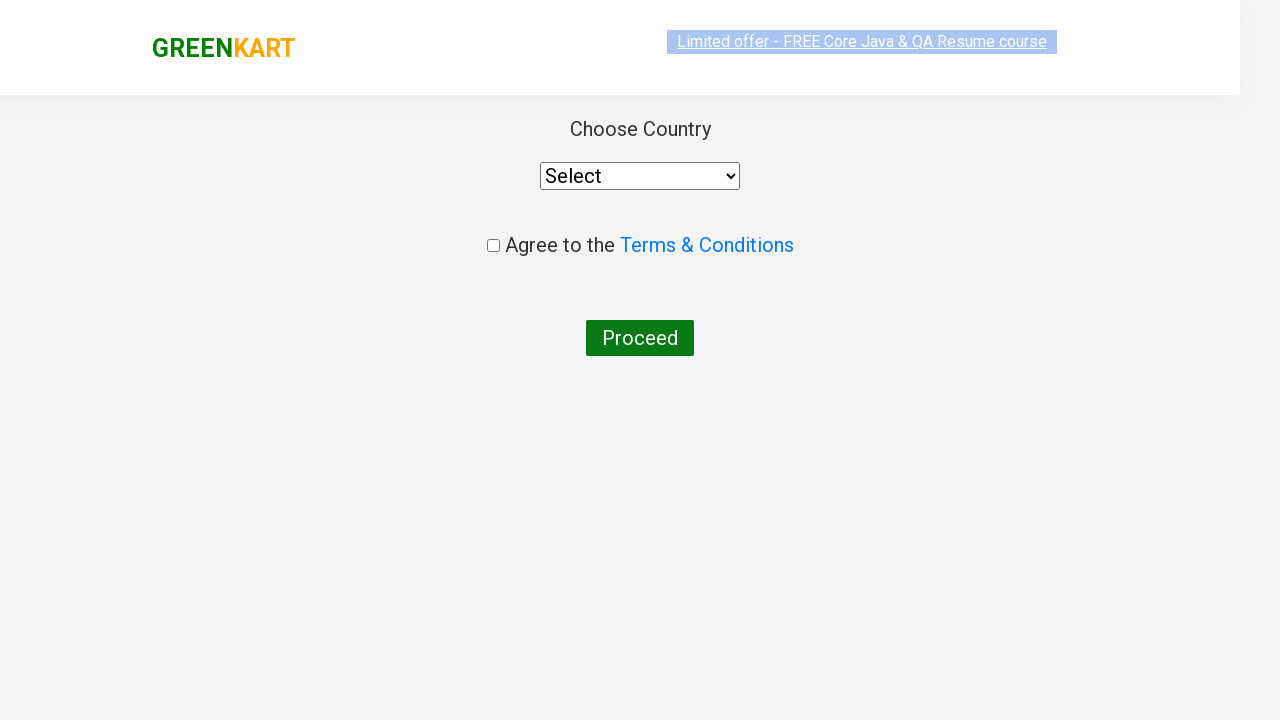